Tests JavaScript confirm dialog dismissal by clicking the second button and canceling the confirm dialog

Starting URL: https://the-internet.herokuapp.com/javascript_alerts

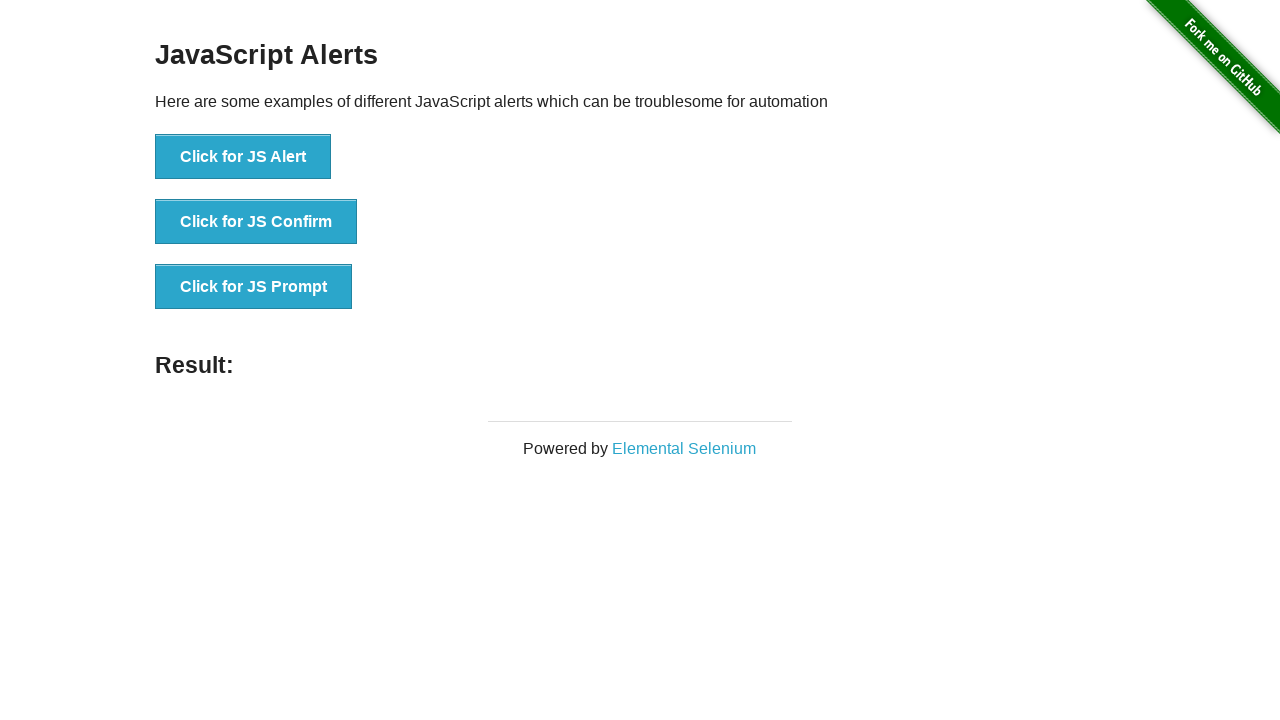

Clicked 'Click for JS Confirm' button to trigger JavaScript confirm dialog at (256, 222) on xpath=//*[text()='Click for JS Confirm']
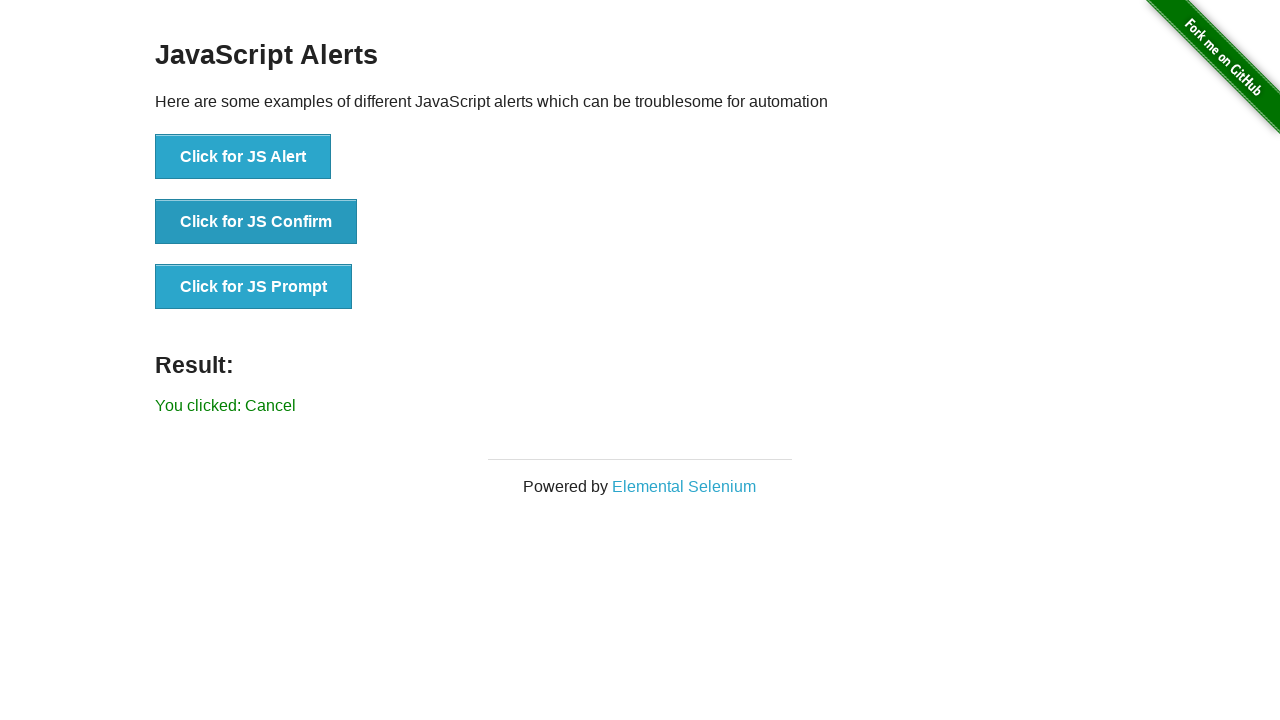

Set up dialog handler to dismiss confirm dialogs
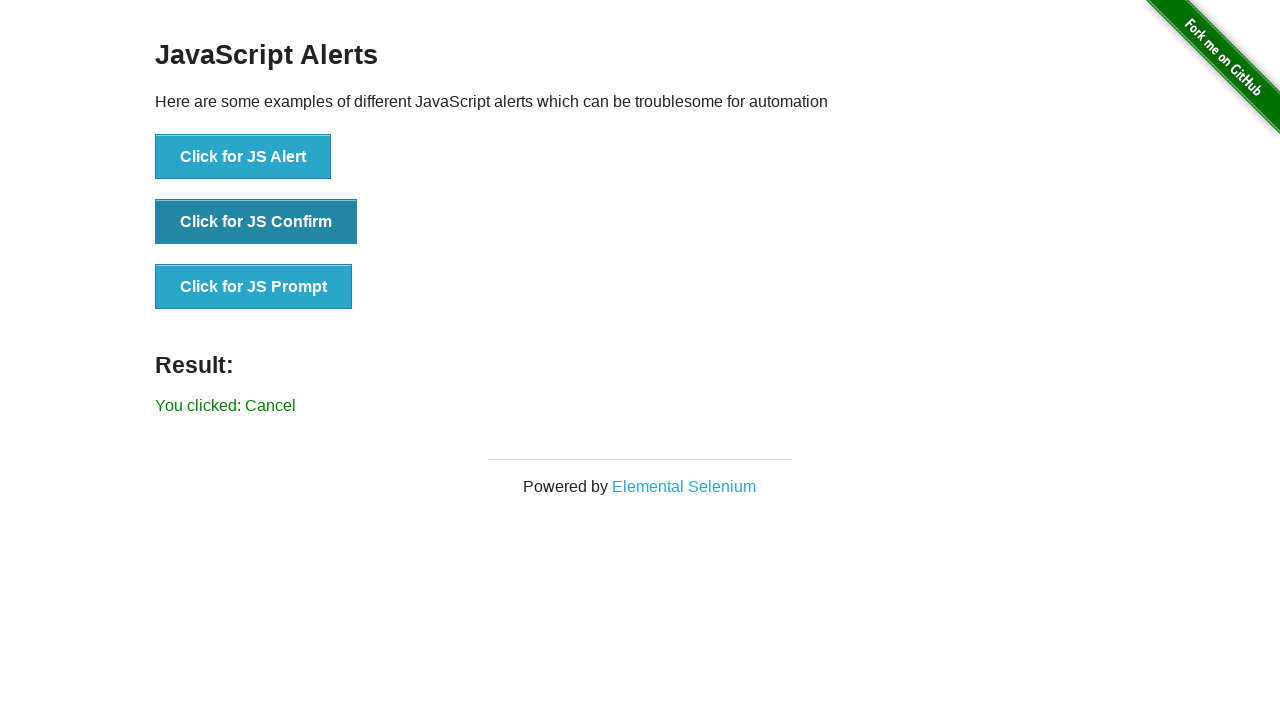

Clicked 'Click for JS Confirm' button again to trigger and dismiss the confirm dialog at (256, 222) on xpath=//*[text()='Click for JS Confirm']
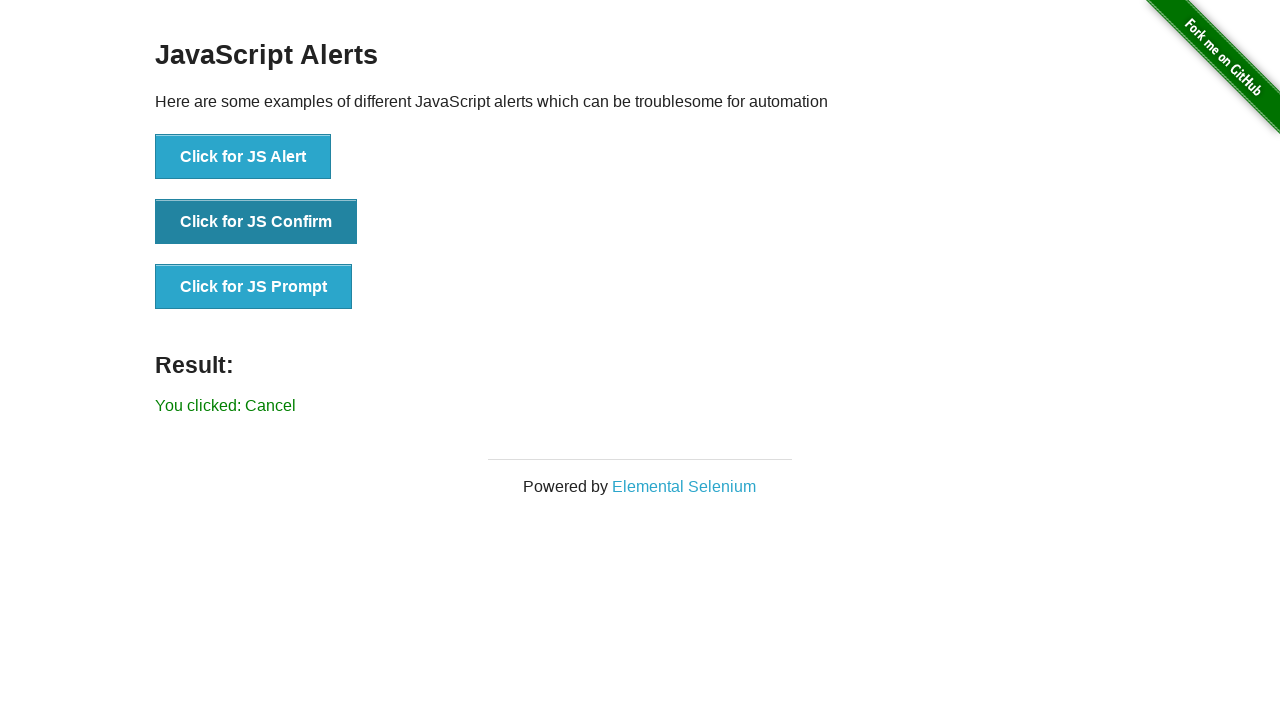

Waited for result message element to appear
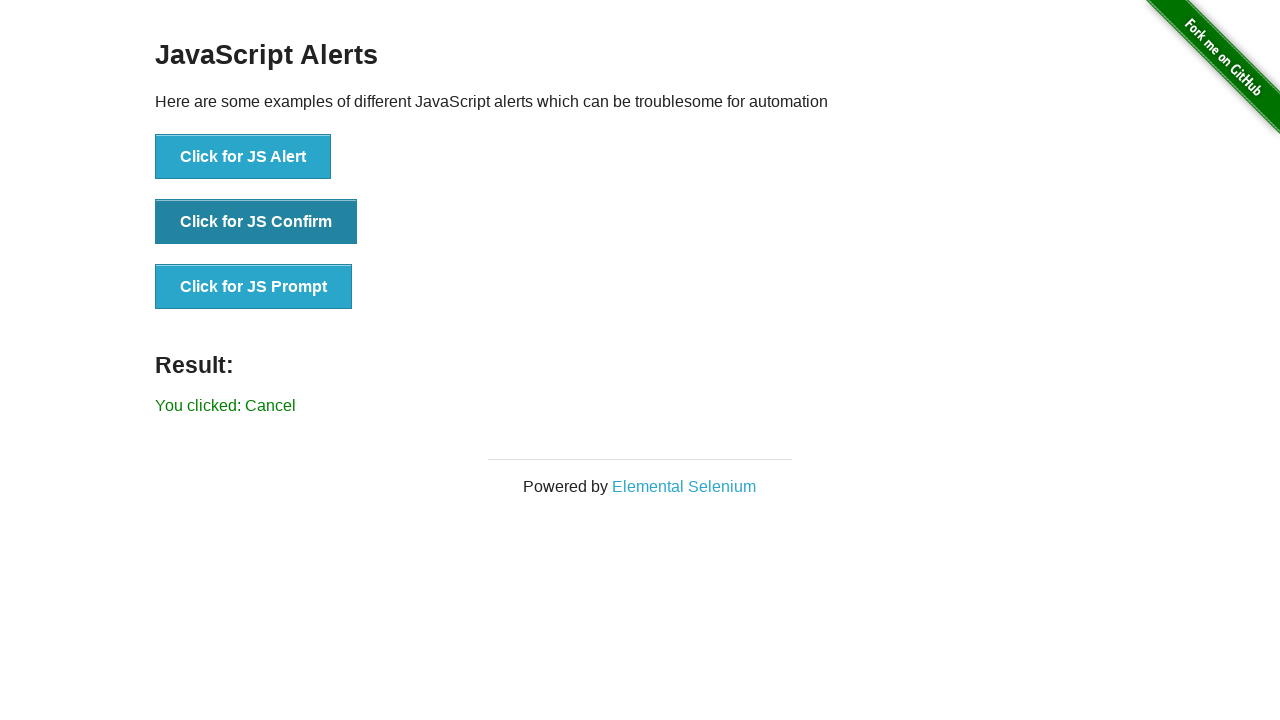

Located result message element
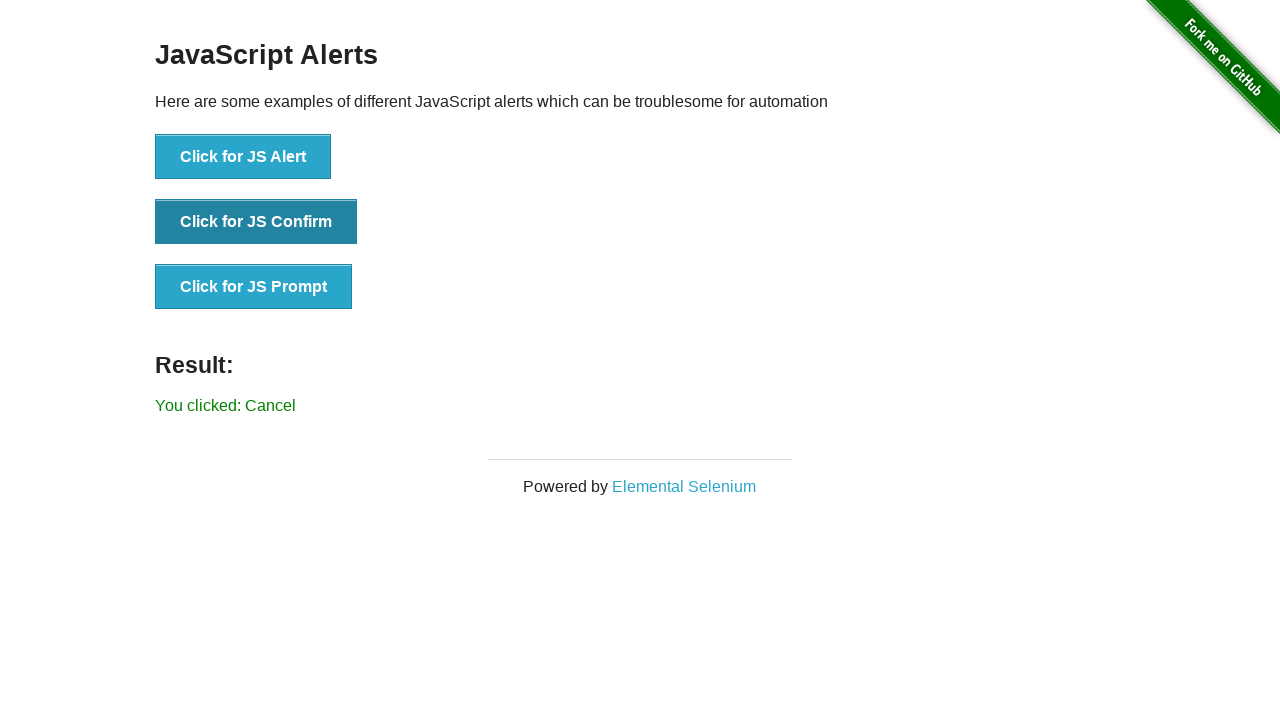

Verified that result message does not contain 'successfuly' - confirm was successfully dismissed
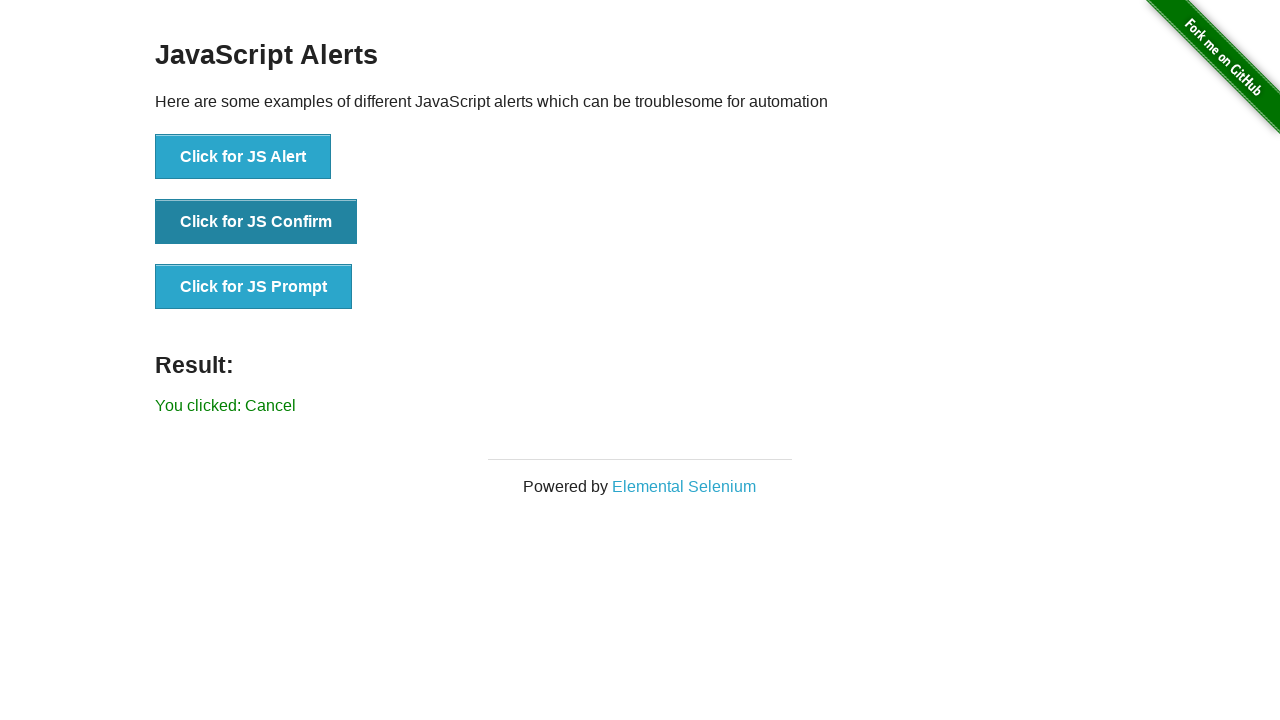

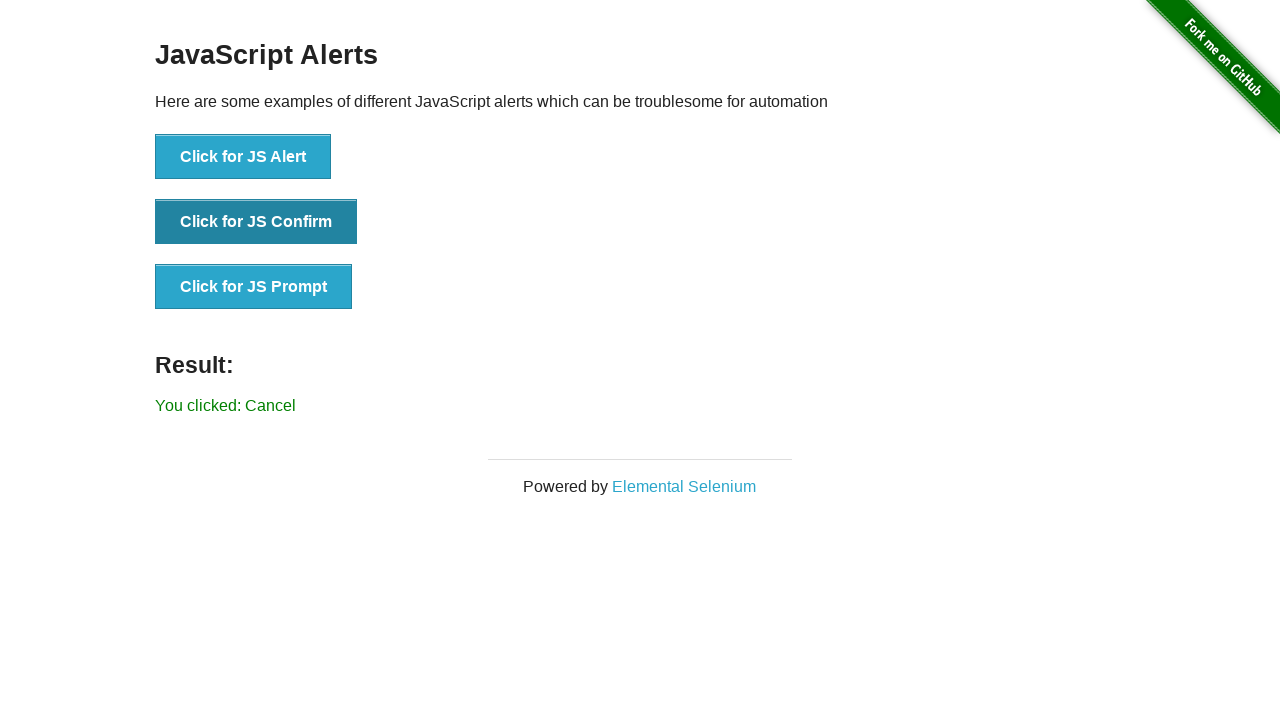